Navigates to browser.php page, checks a checkbox, and verifies that the checkbox info display updates with a thank you message

Starting URL: https://test.k6.io/browser.php

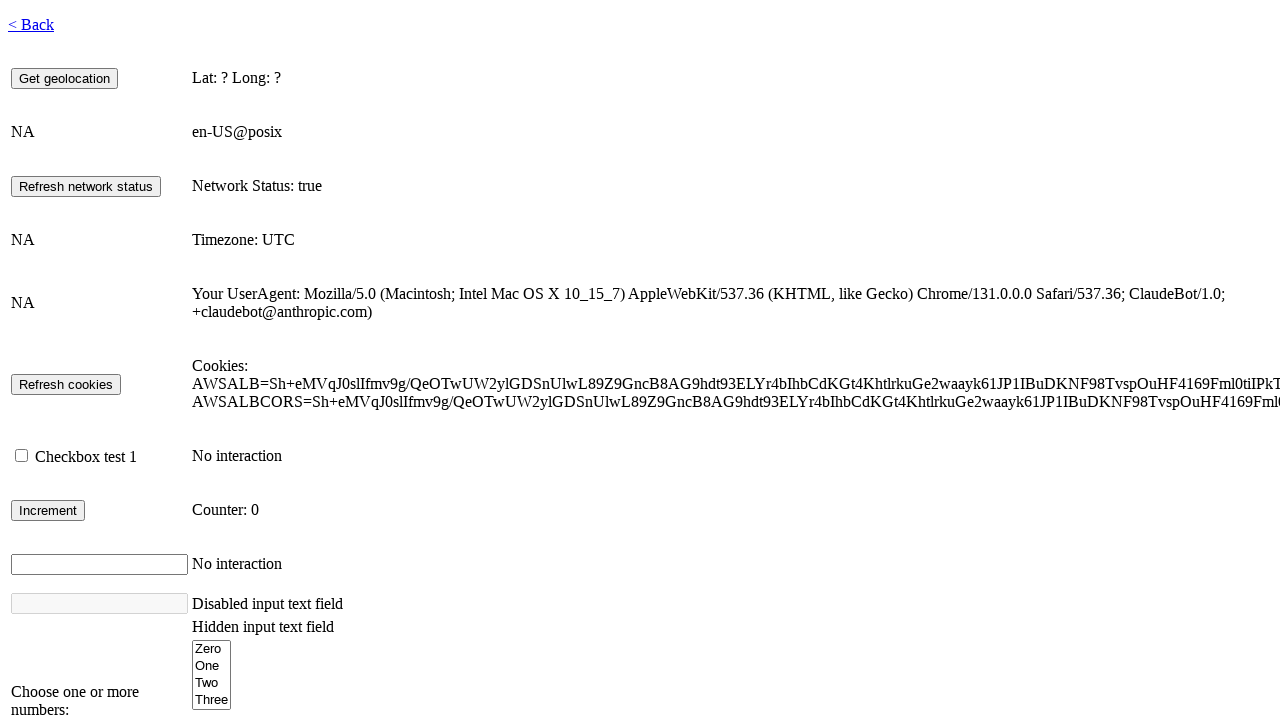

Navigated to browser.php page and waited for network to be idle
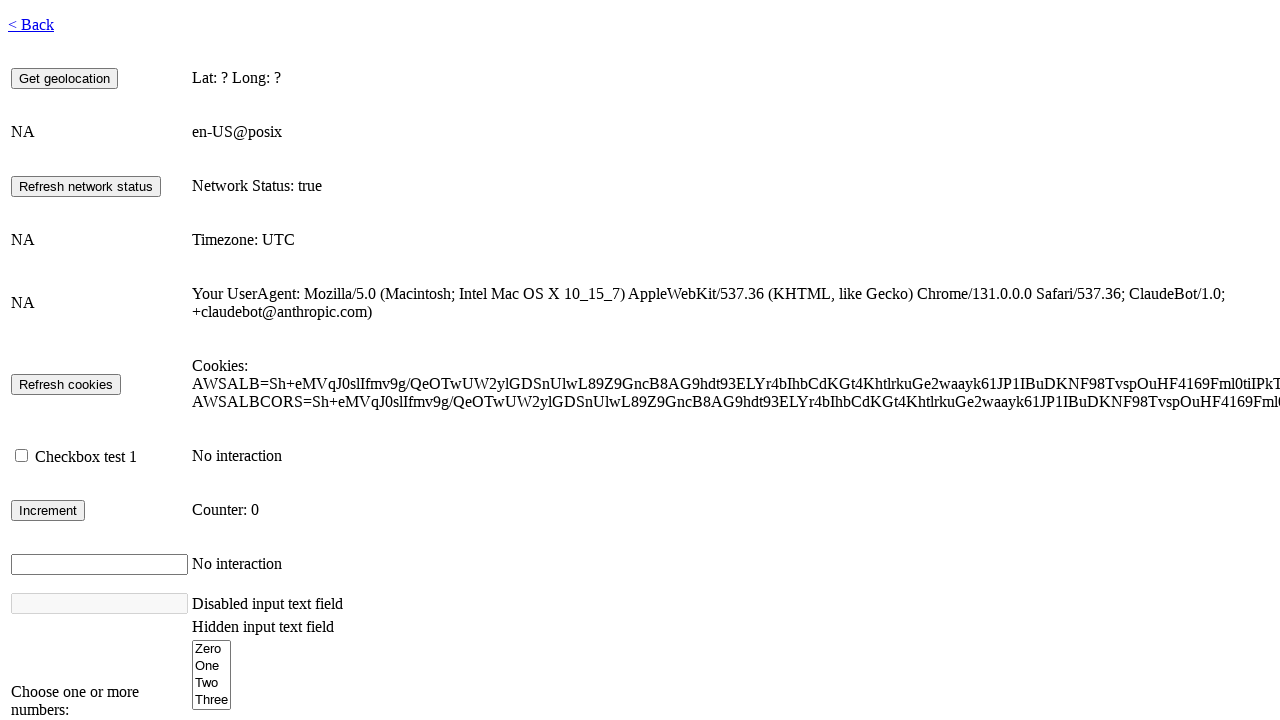

Checked the checkbox at (22, 456) on #checkbox1
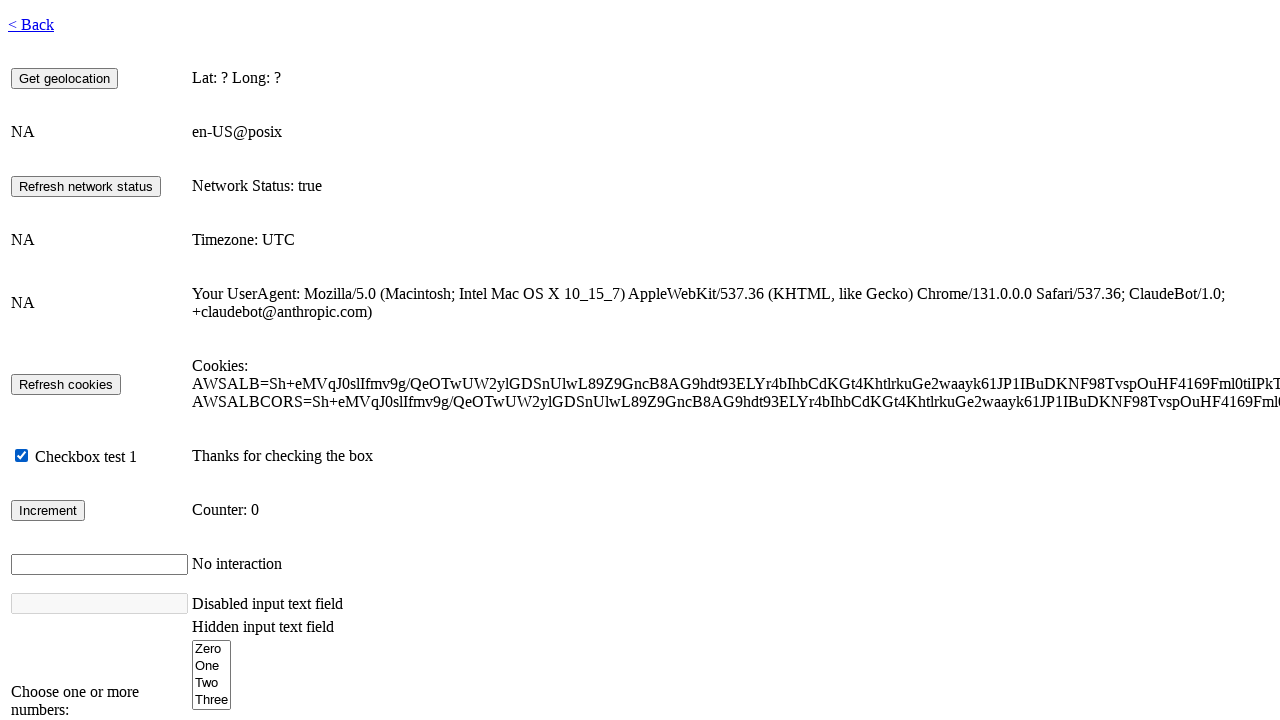

Checkbox info display updated with thank you message
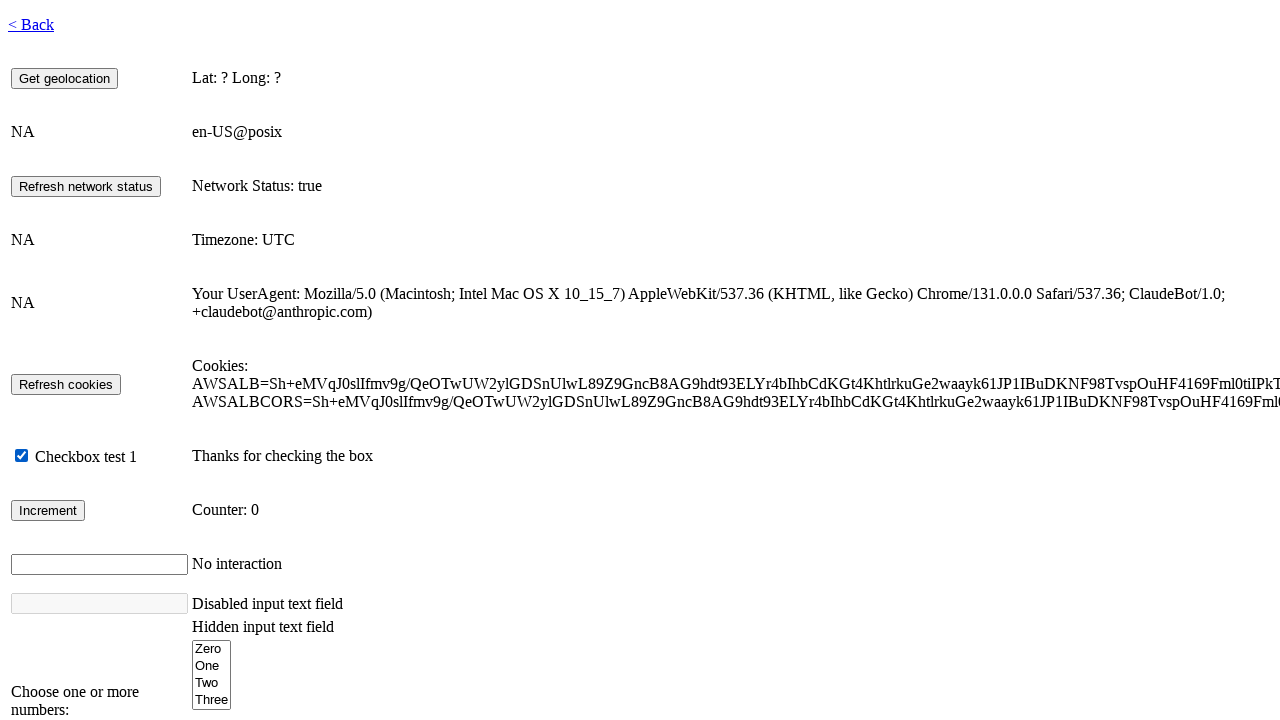

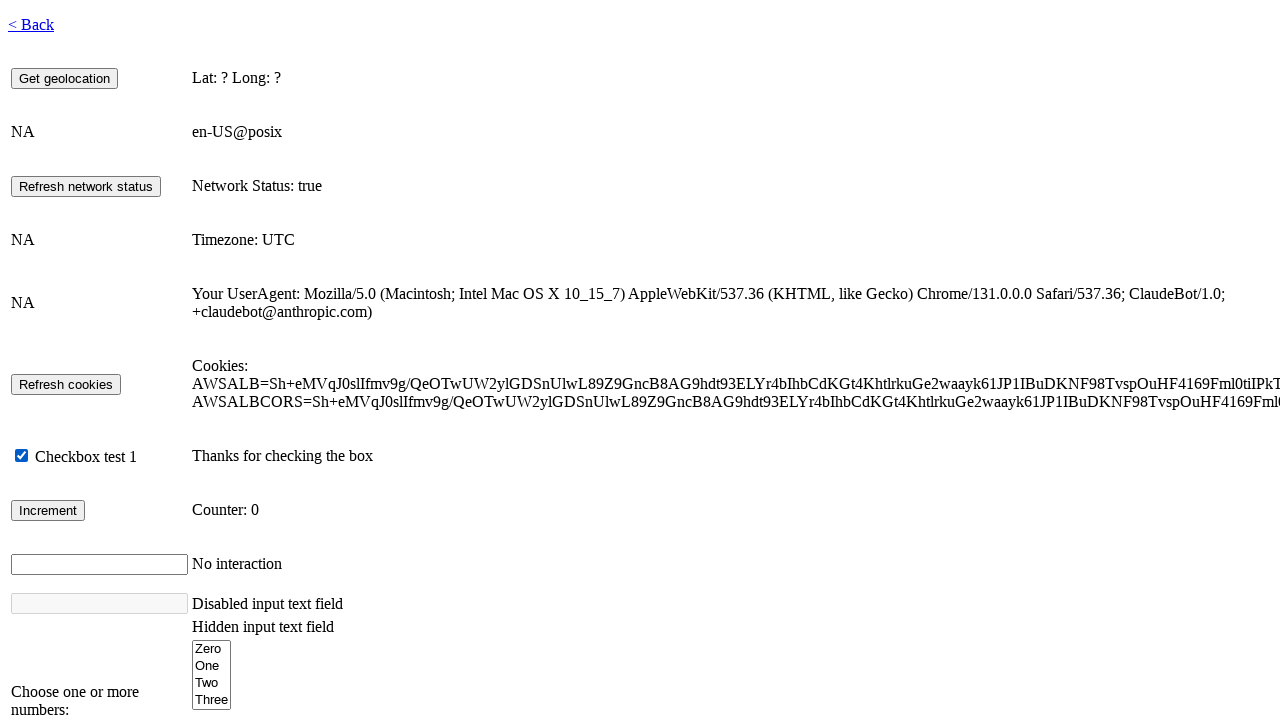